Tests alert functionality by entering text and clicking the alert button, then accepting the alert

Starting URL: https://rahulshettyacademy.com/AutomationPractice/

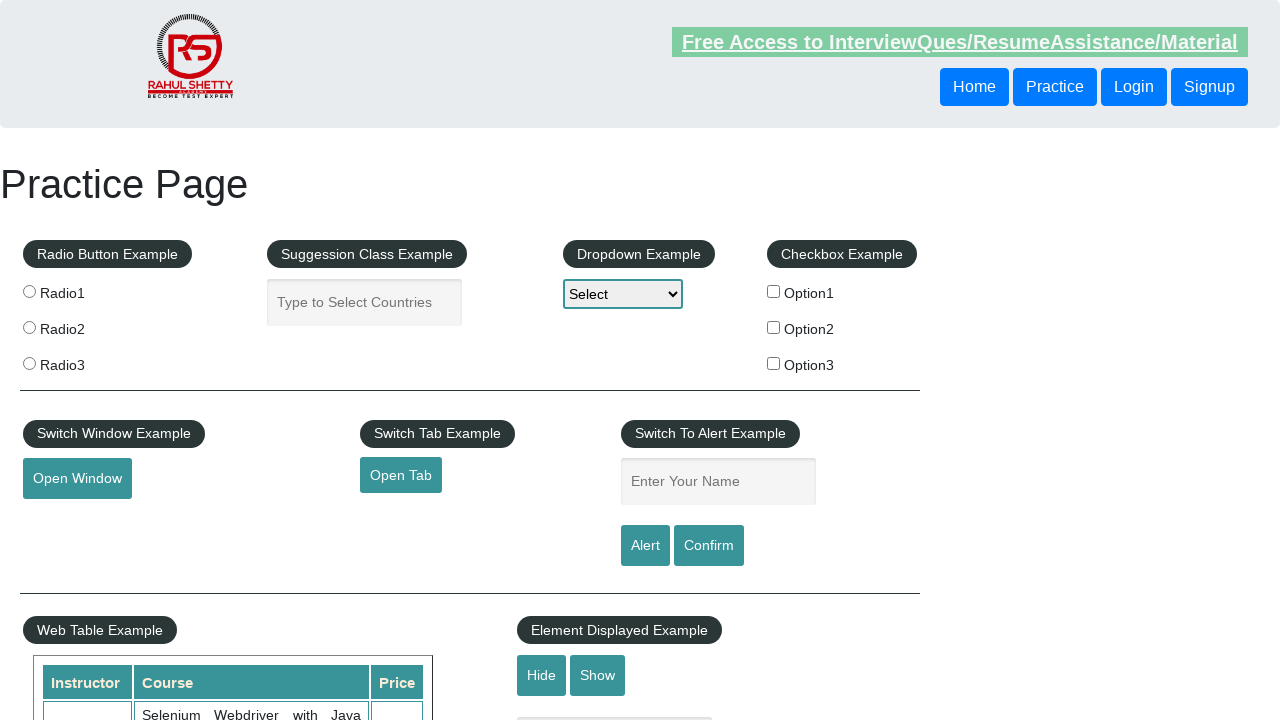

Entered 'Kowshic' into the name text field on #name
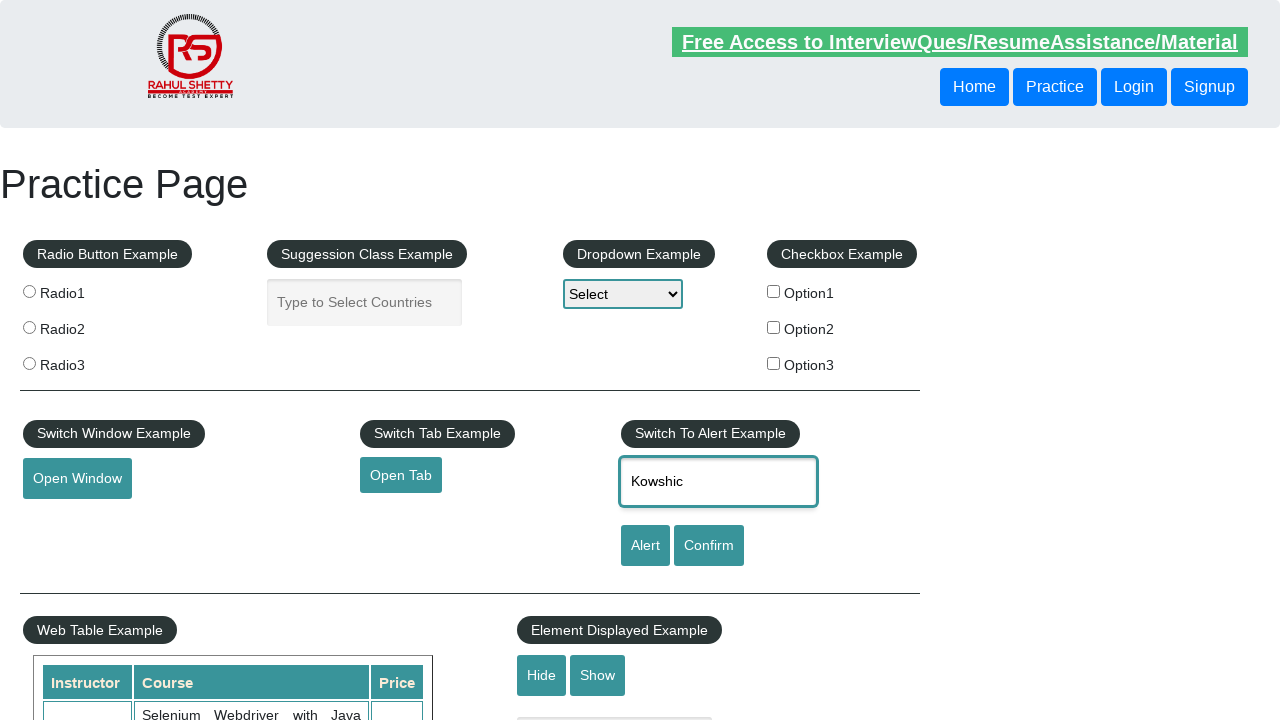

Set up dialog handler to automatically accept alerts
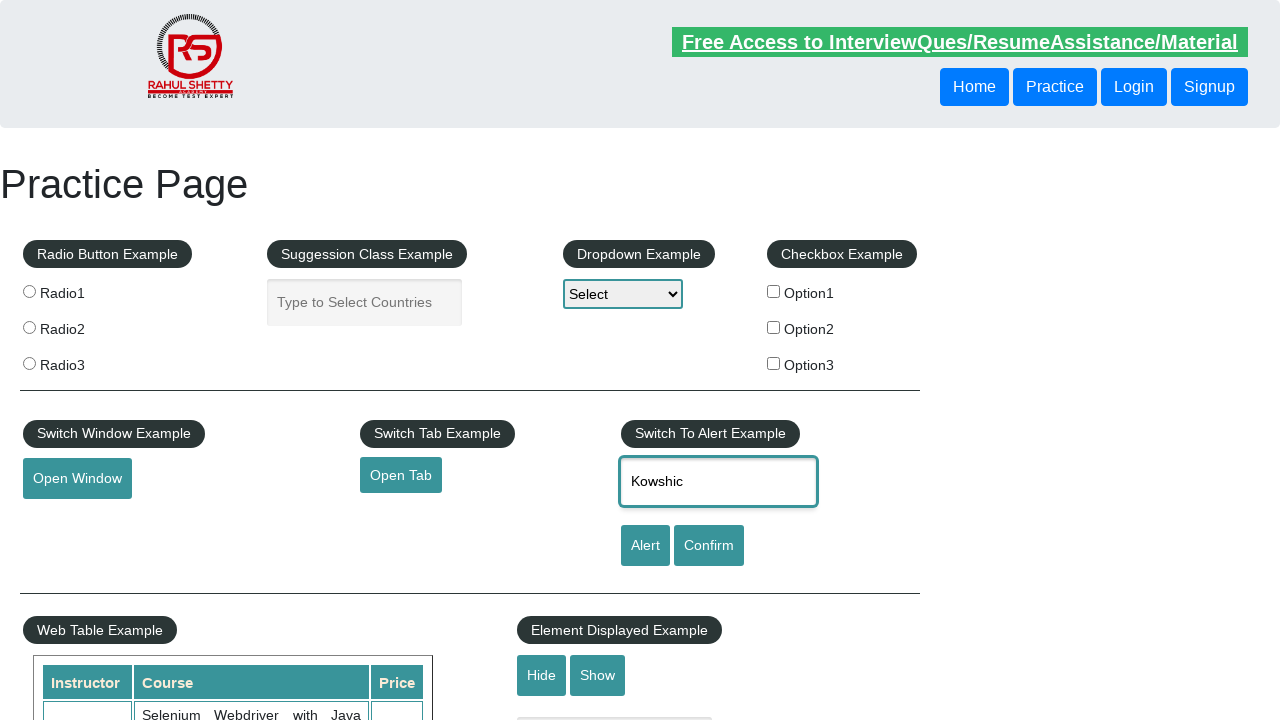

Clicked the alert button at (645, 546) on #alertbtn
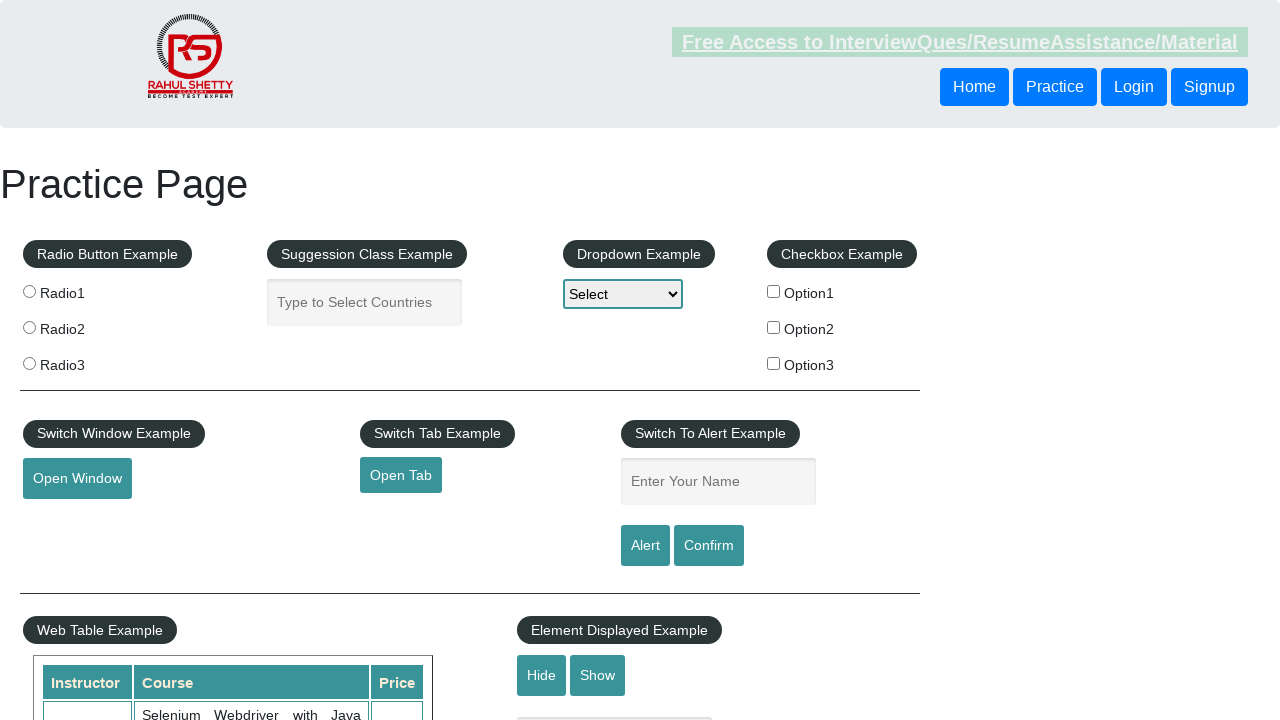

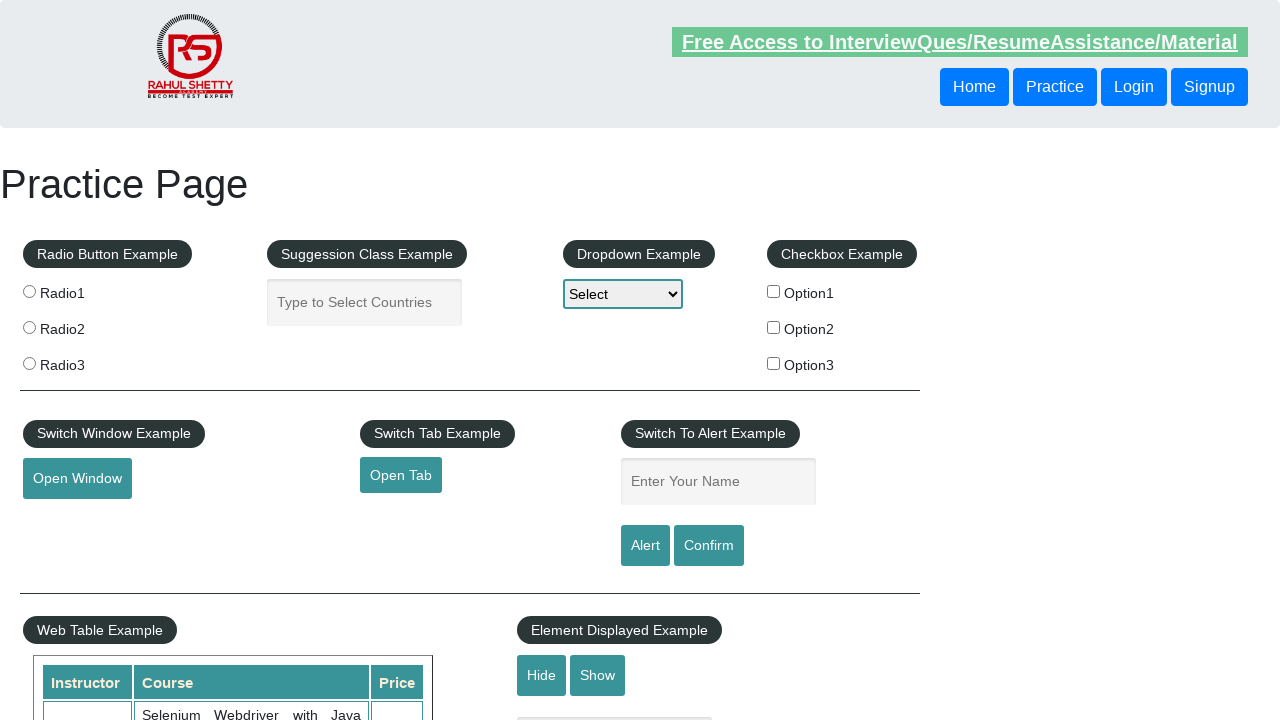